Navigates to an HTML dropdown elements practice page to test dropdown handling functionality

Starting URL: https://www.hyrtutorials.com/p/html-dropdown-elements-practice.html

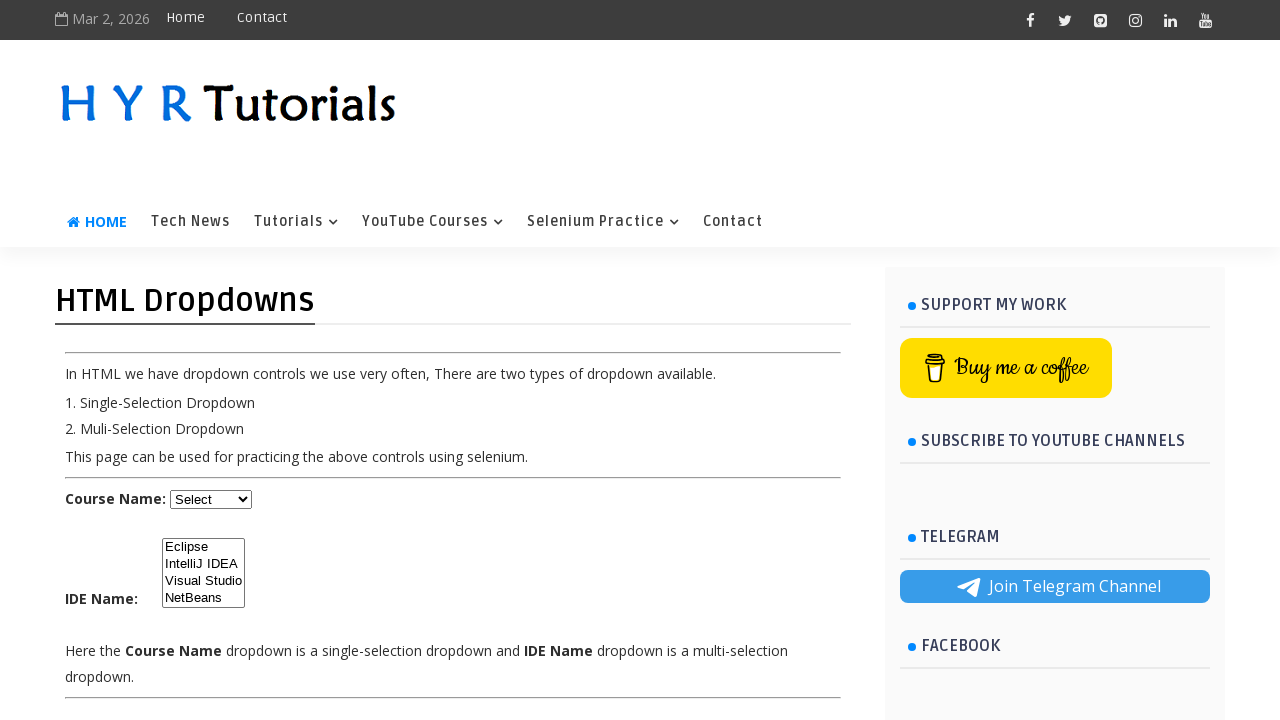

Waited for dropdown element with id 'course' to be available
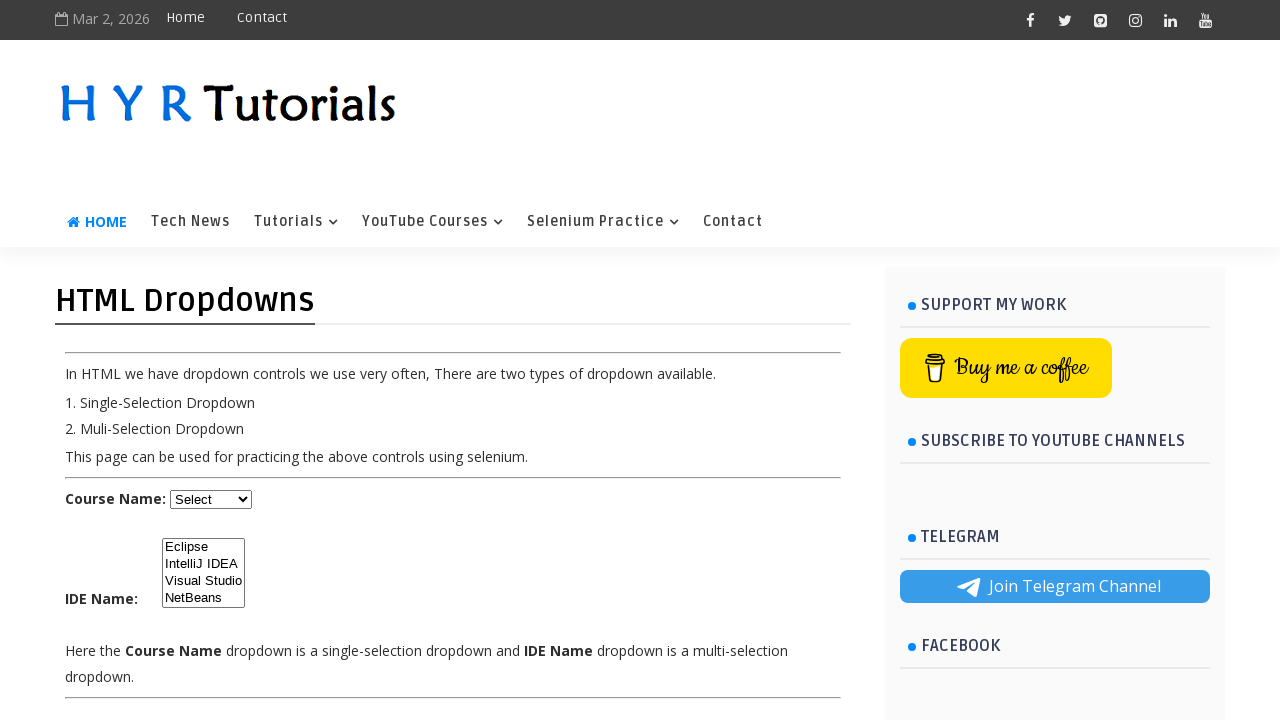

Selected dropdown option by index 2 (3rd option) on #course
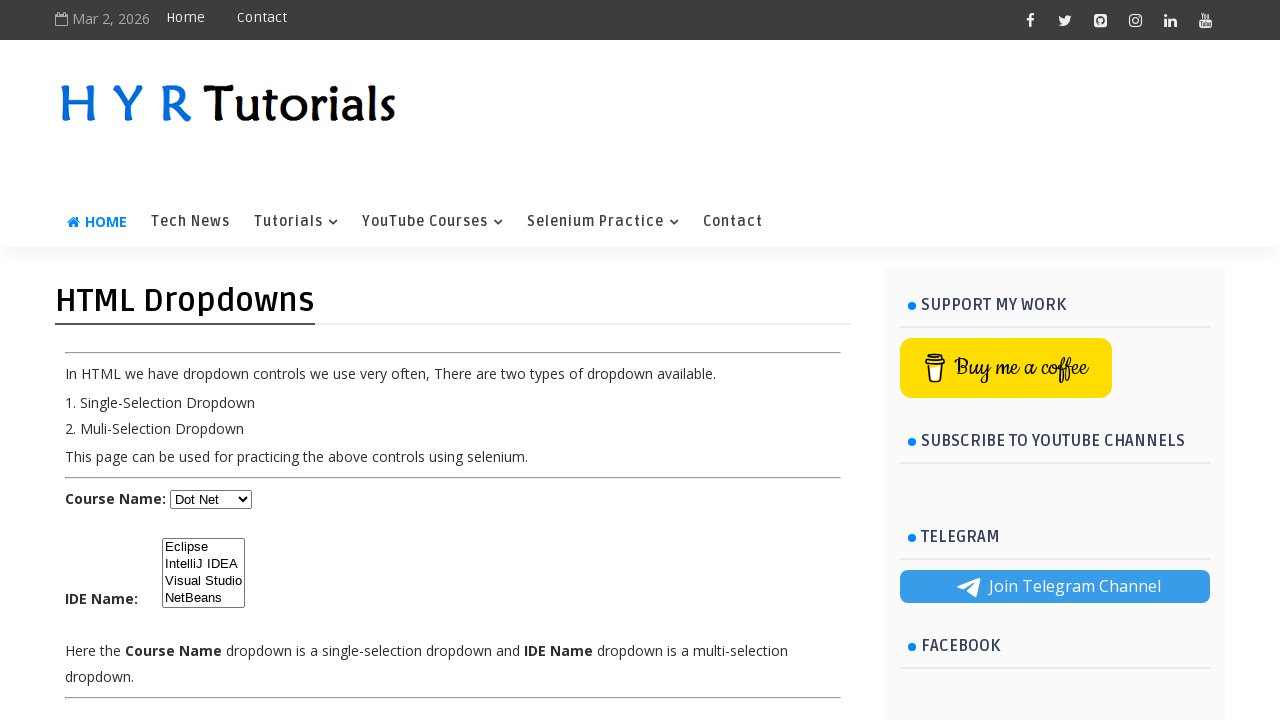

Selected dropdown option by value 'js' on #course
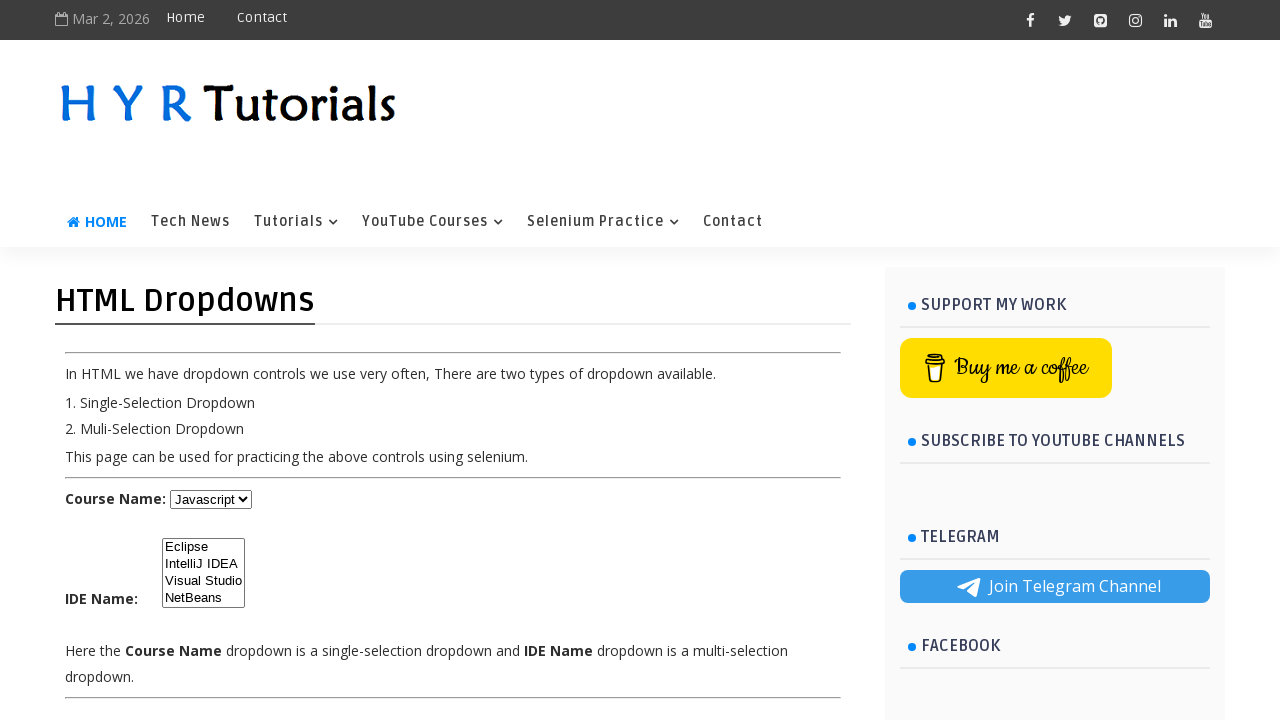

Selected dropdown option by visible text 'Python' on #course
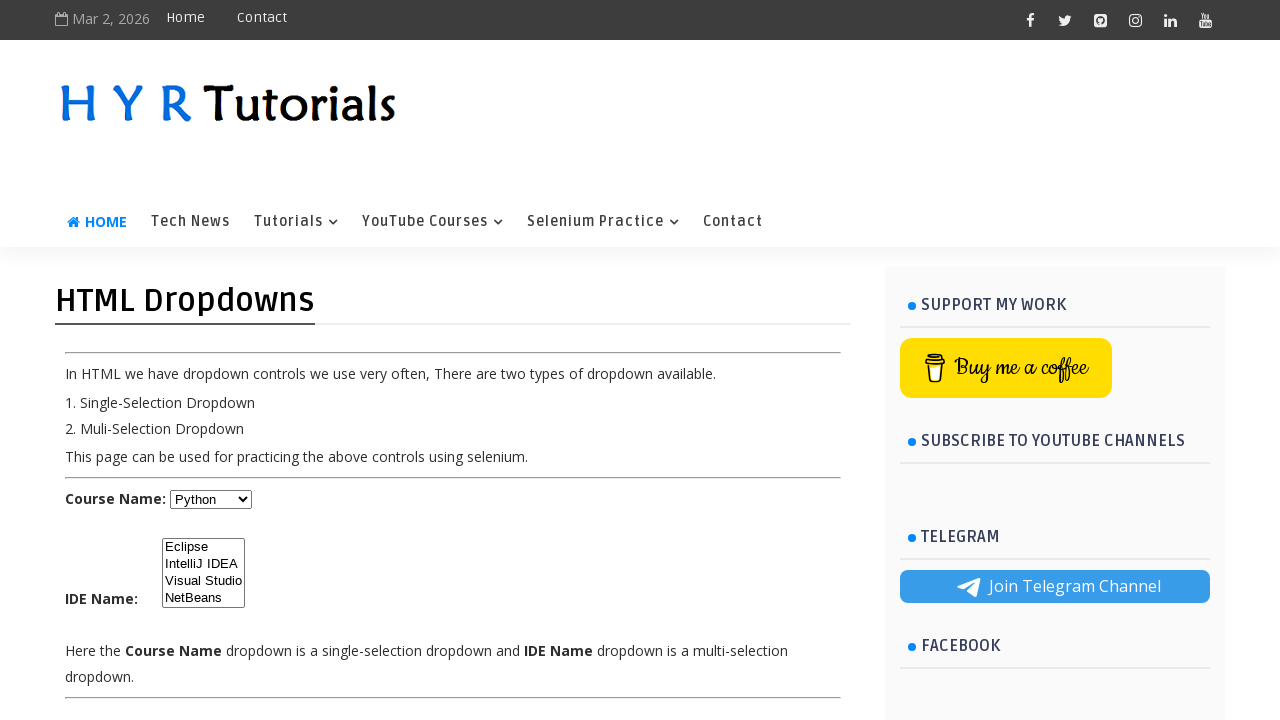

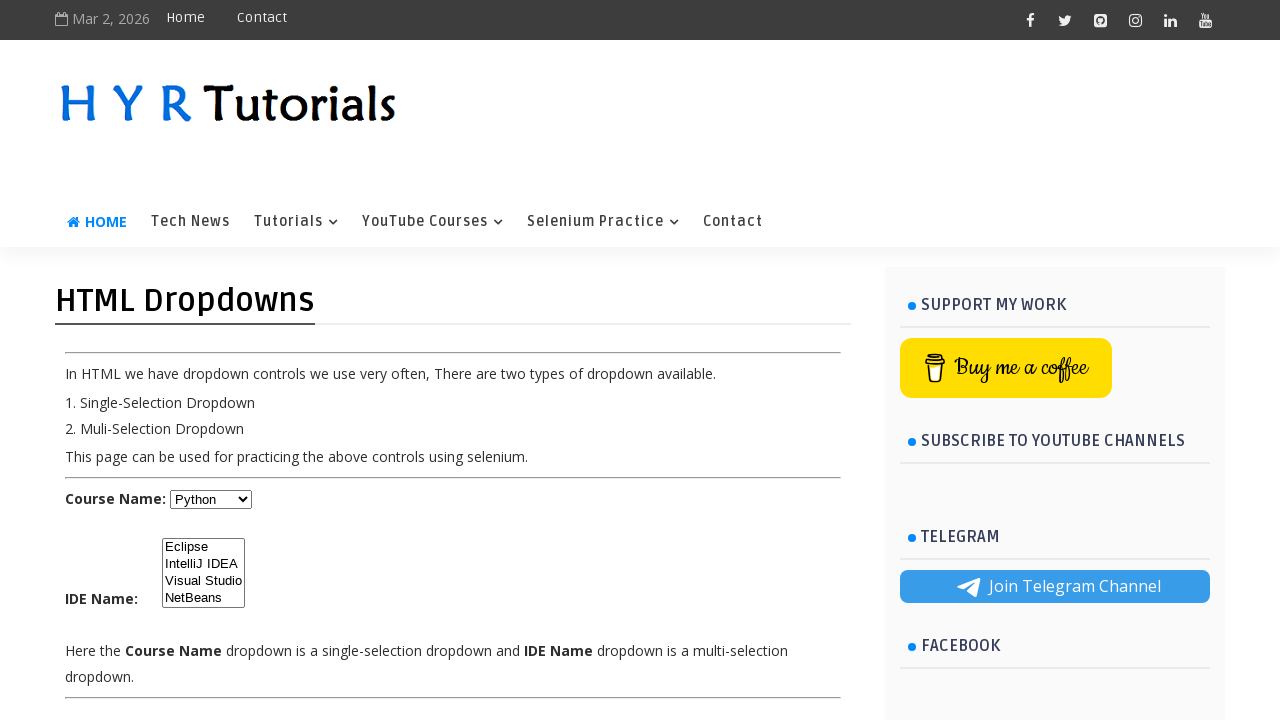